Tests click and hold functionality by drawing a circular pattern on a canvas element

Starting URL: https://bonigarcia.dev/selenium-webdriver-java/draw-in-canvas.html

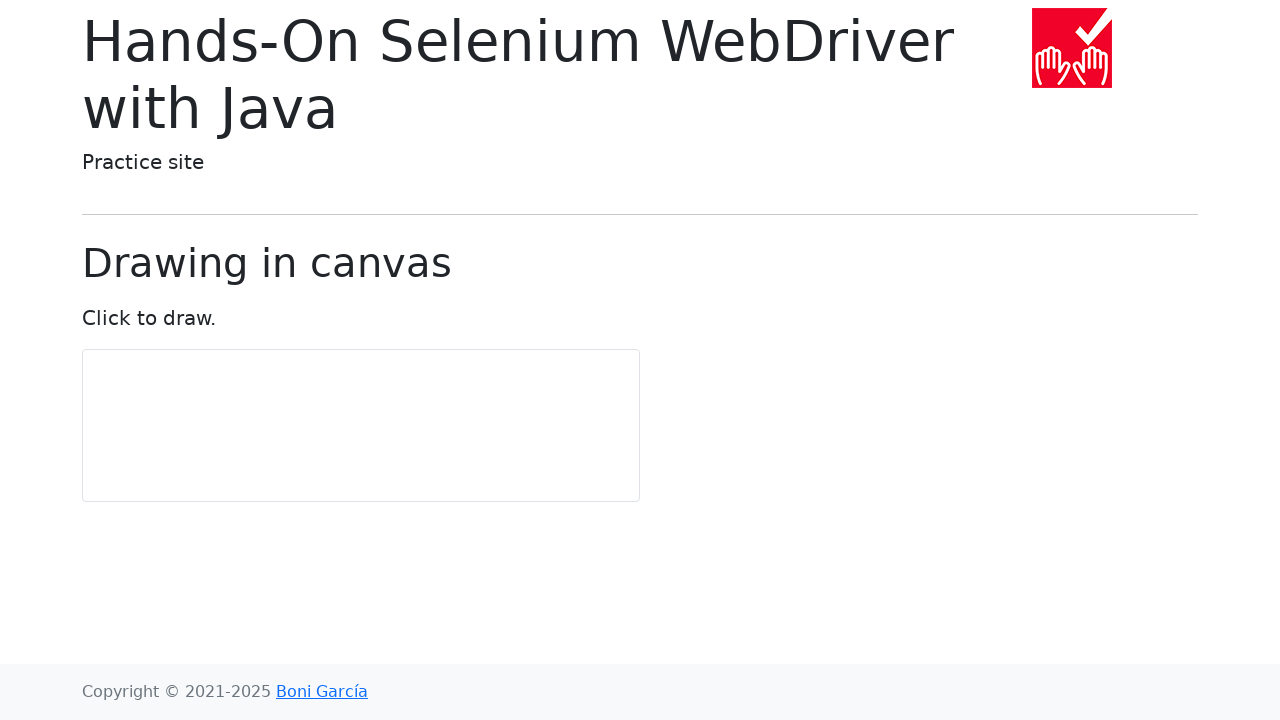

Located canvas element with ID 'my-canvas'
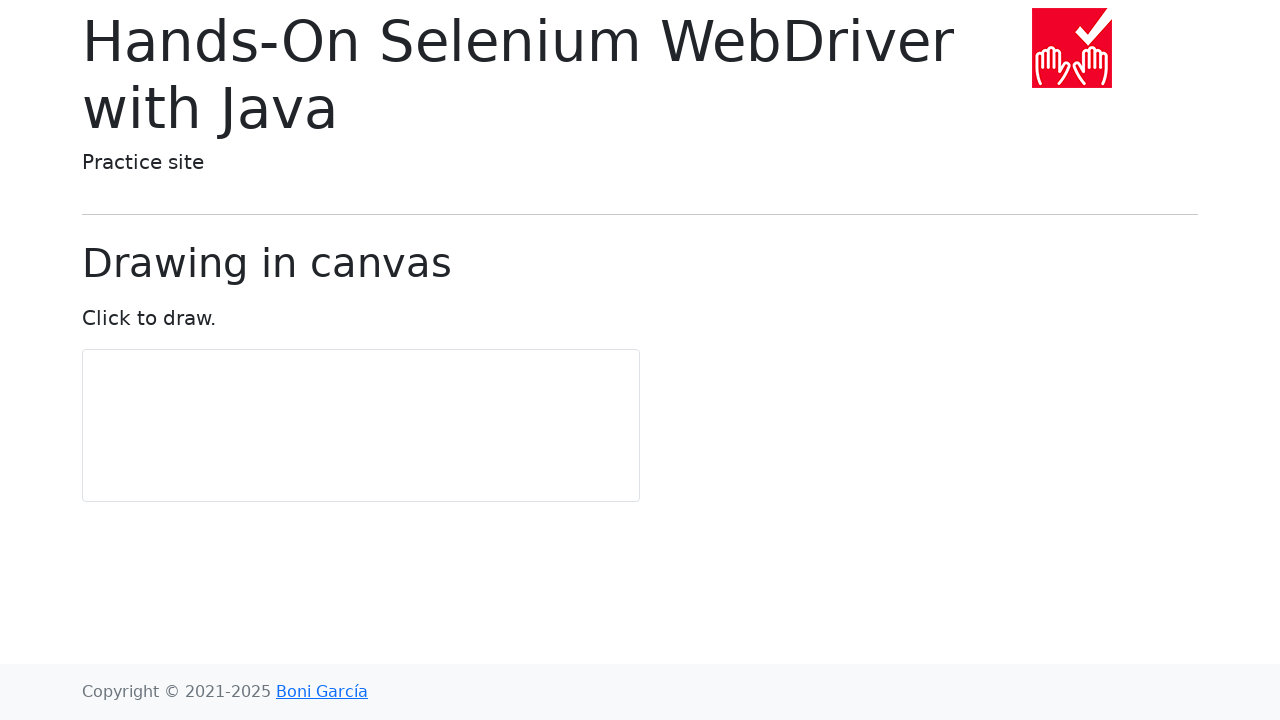

Retrieved bounding box of canvas element
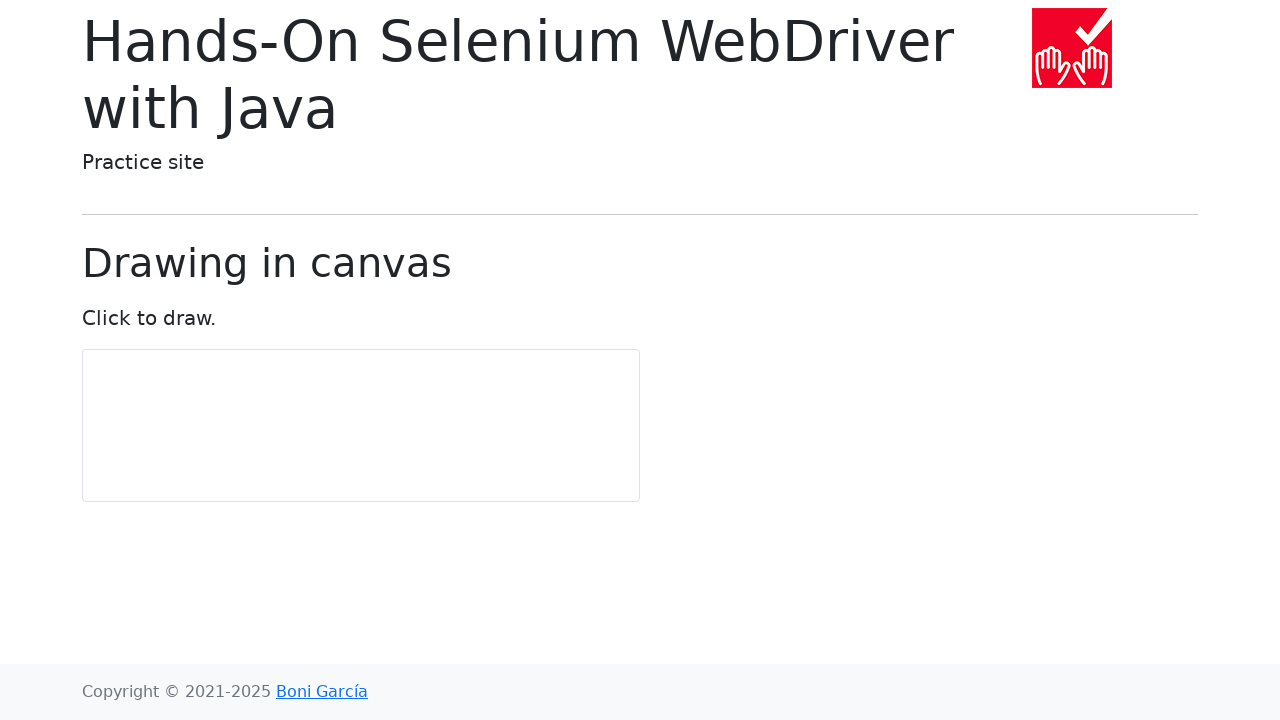

Calculated center coordinates of canvas
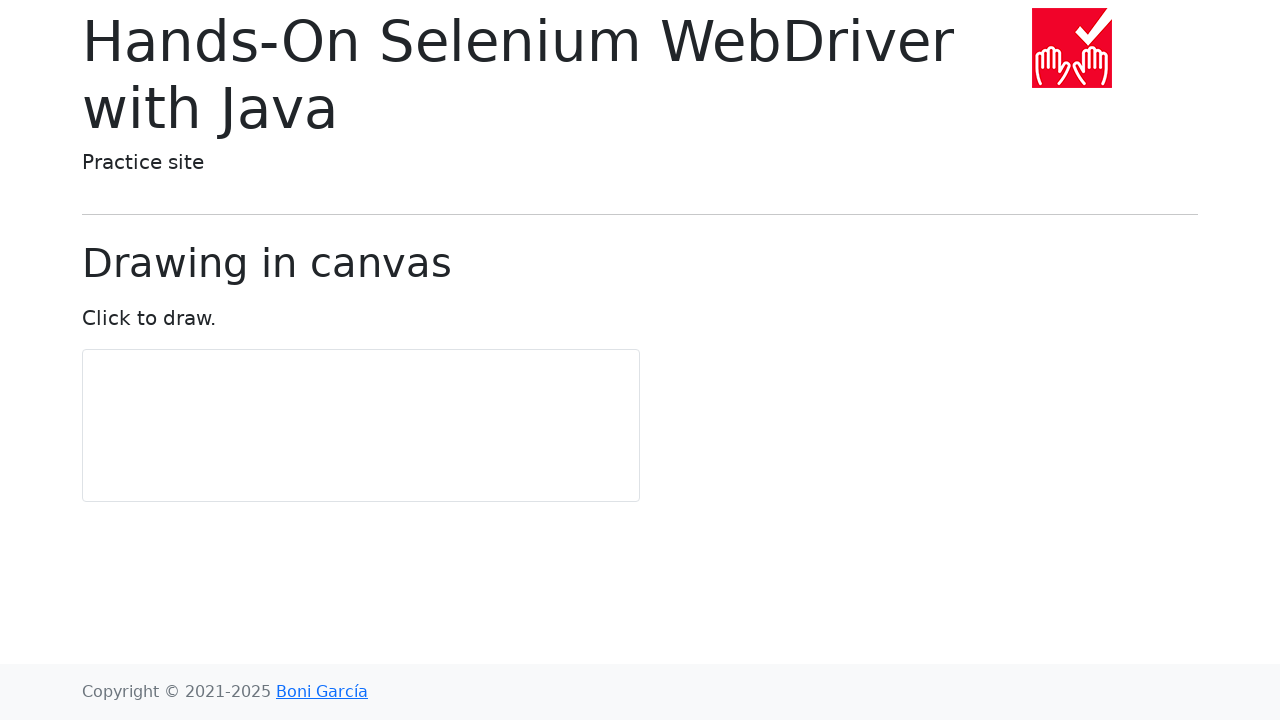

Moved mouse to center of canvas at (361, 426)
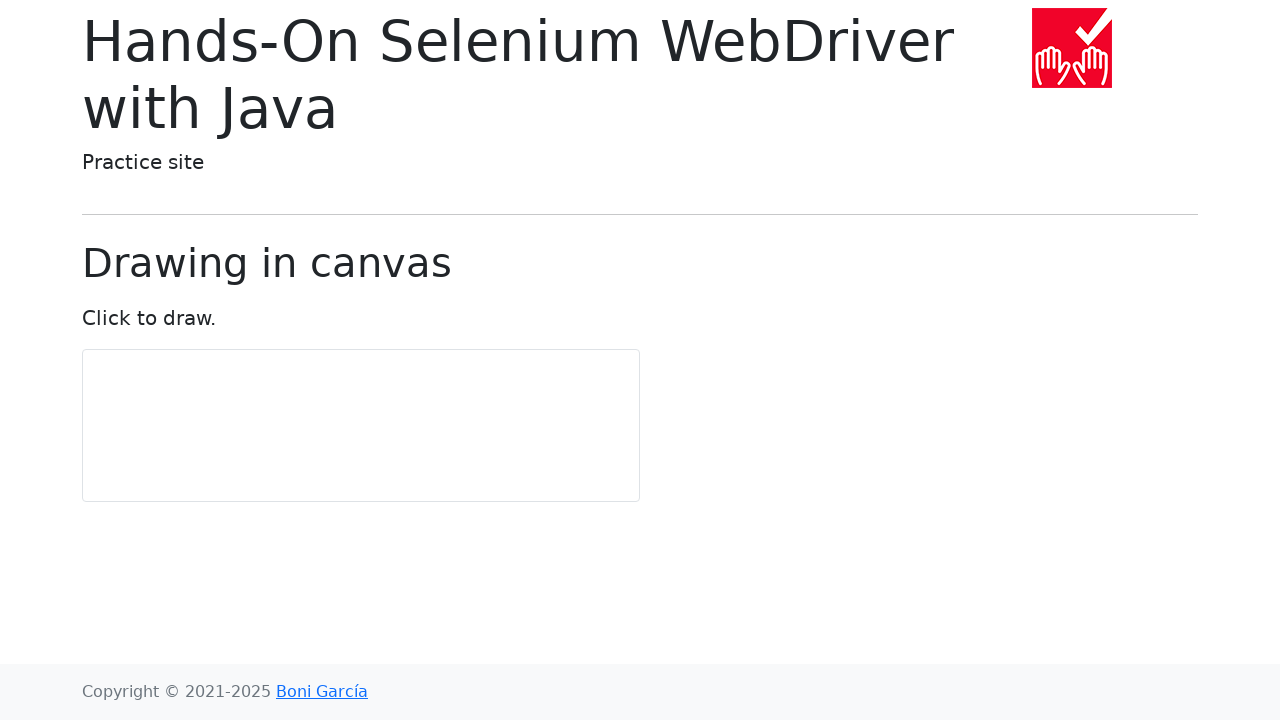

Pressed and held mouse button down at (361, 426)
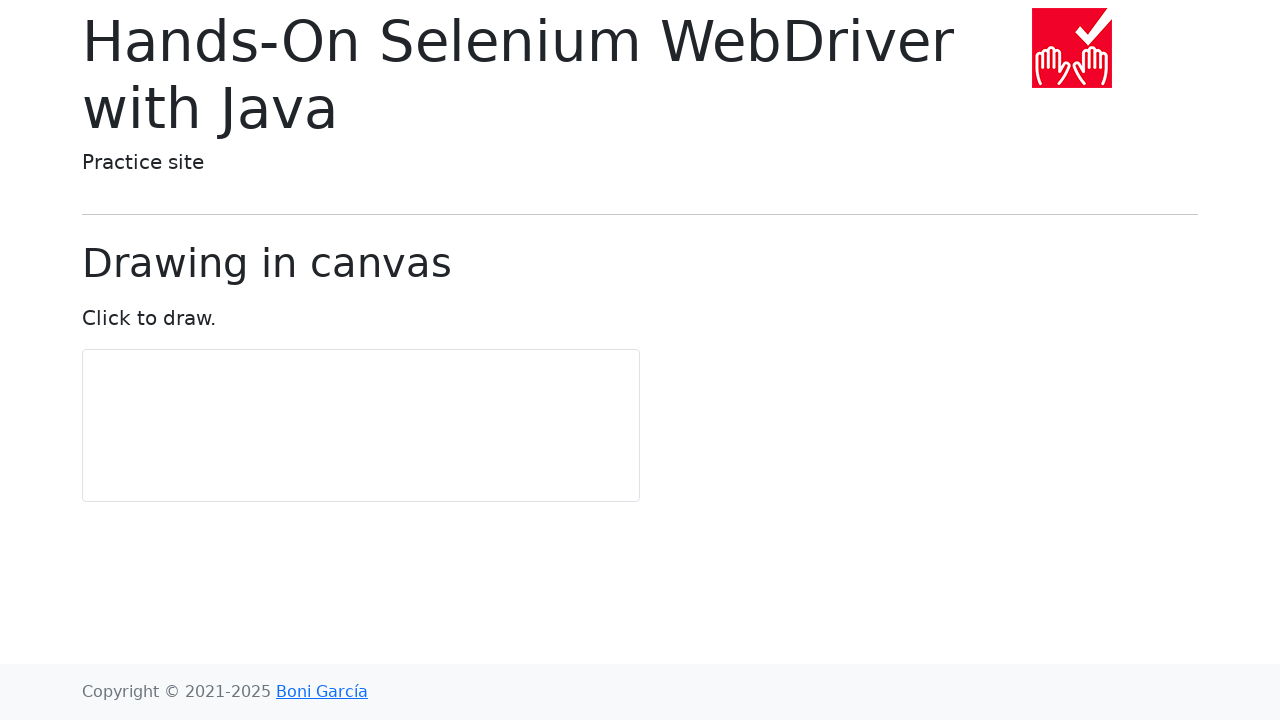

Moved mouse to point 1 of 11 in circular pattern while holding button down at (361, 434)
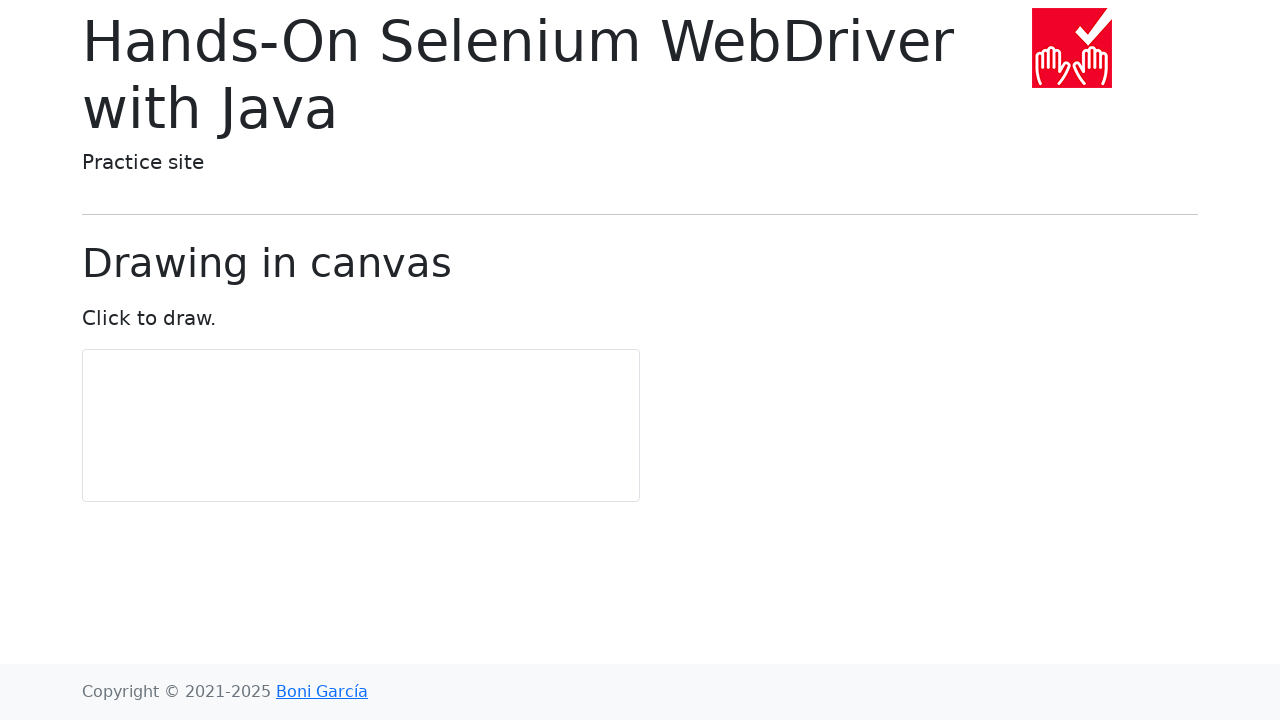

Moved mouse to point 2 of 11 in circular pattern while holding button down at (366, 440)
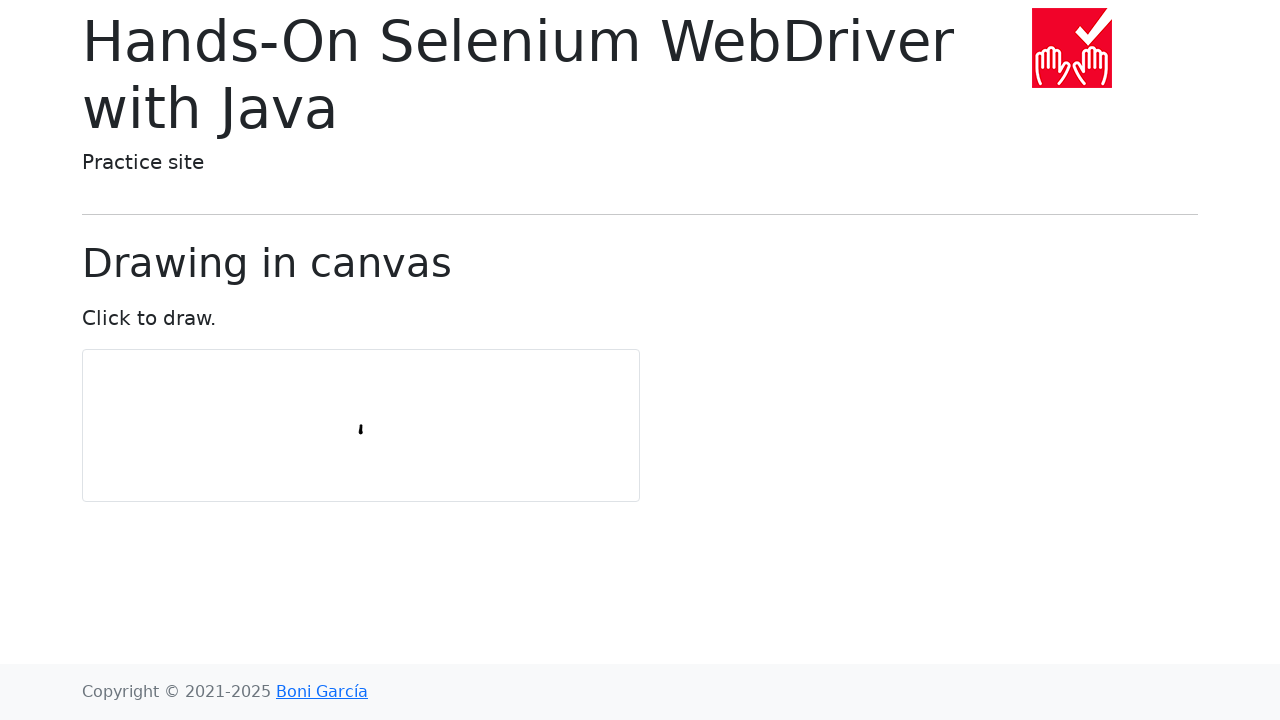

Moved mouse to point 3 of 11 in circular pattern while holding button down at (373, 443)
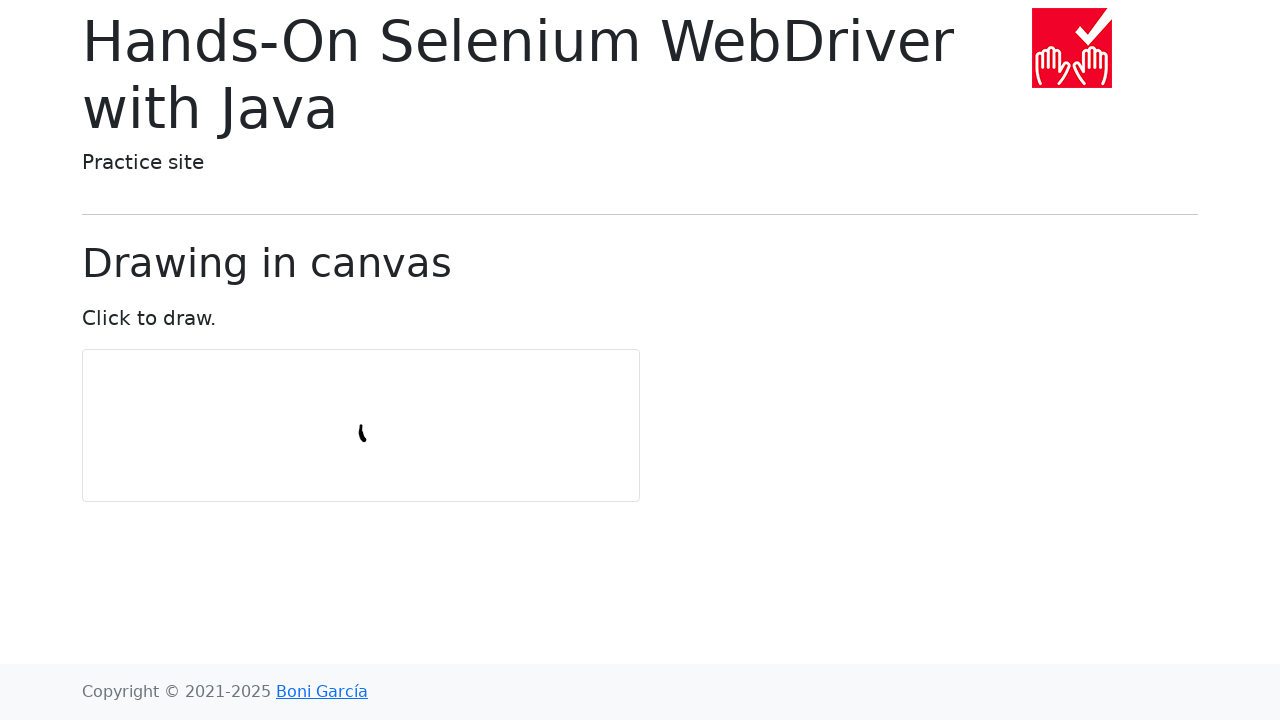

Moved mouse to point 4 of 11 in circular pattern while holding button down at (381, 440)
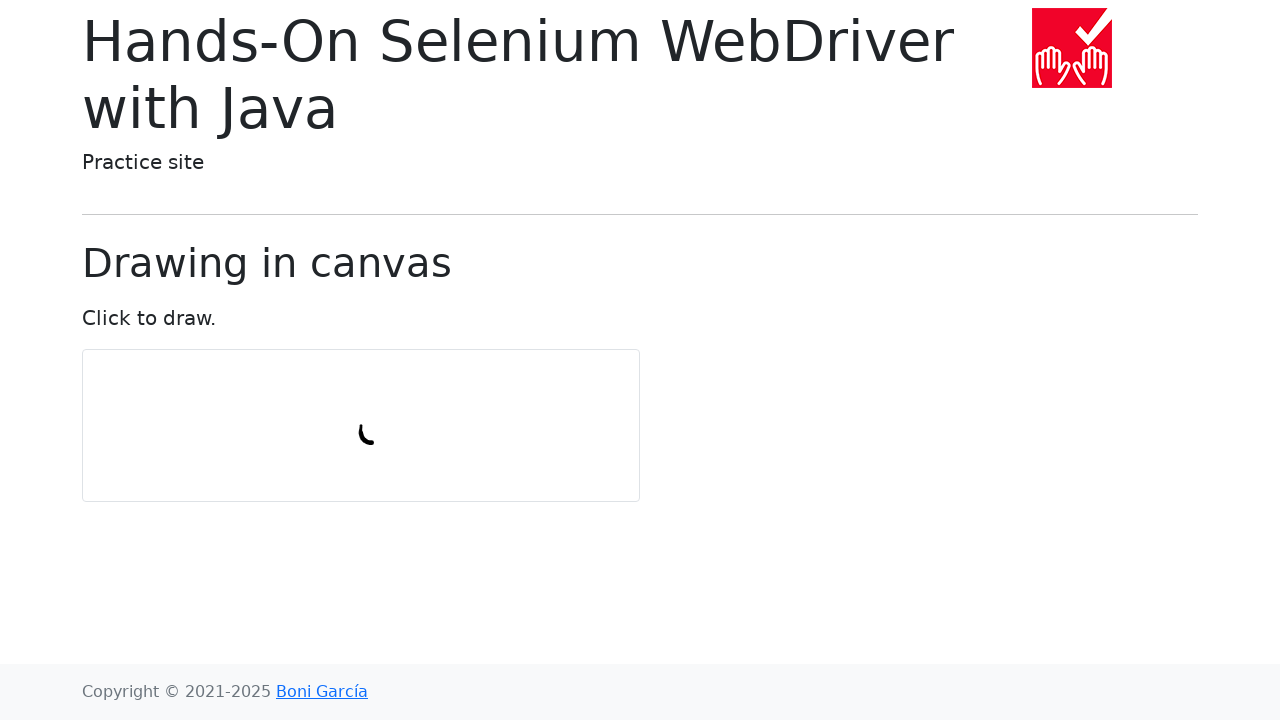

Moved mouse to point 5 of 11 in circular pattern while holding button down at (386, 434)
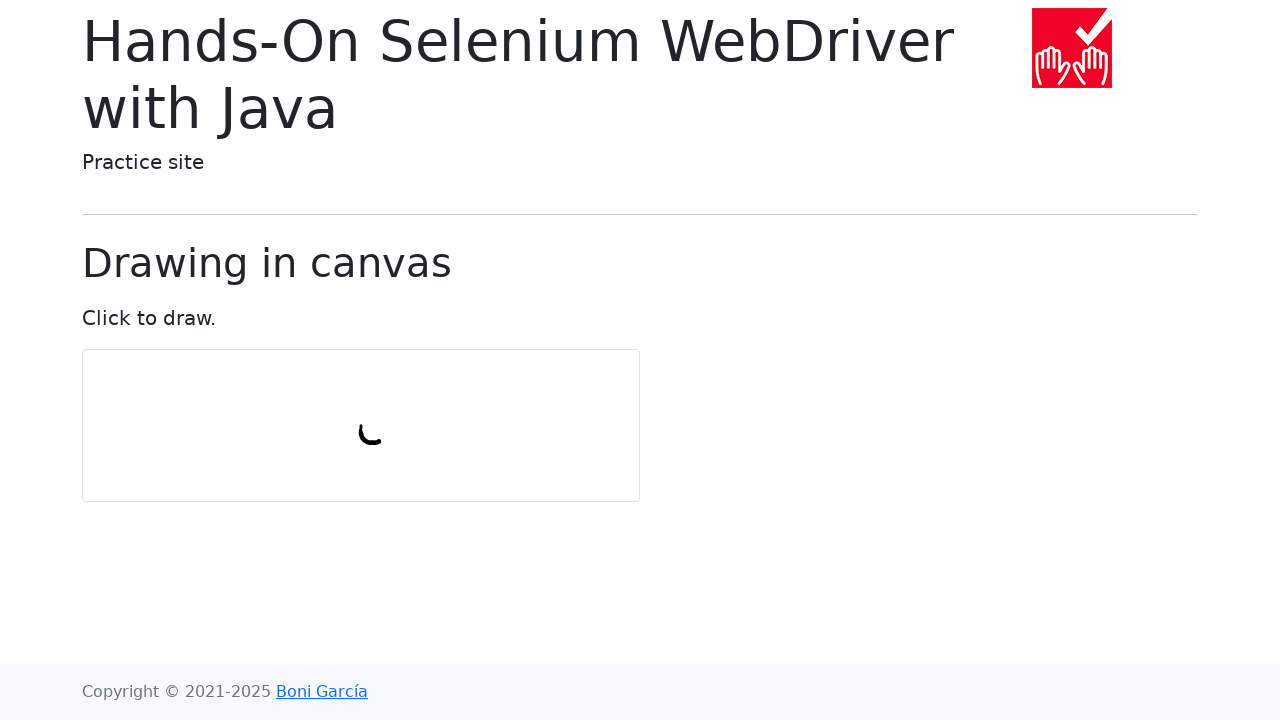

Moved mouse to point 6 of 11 in circular pattern while holding button down at (386, 426)
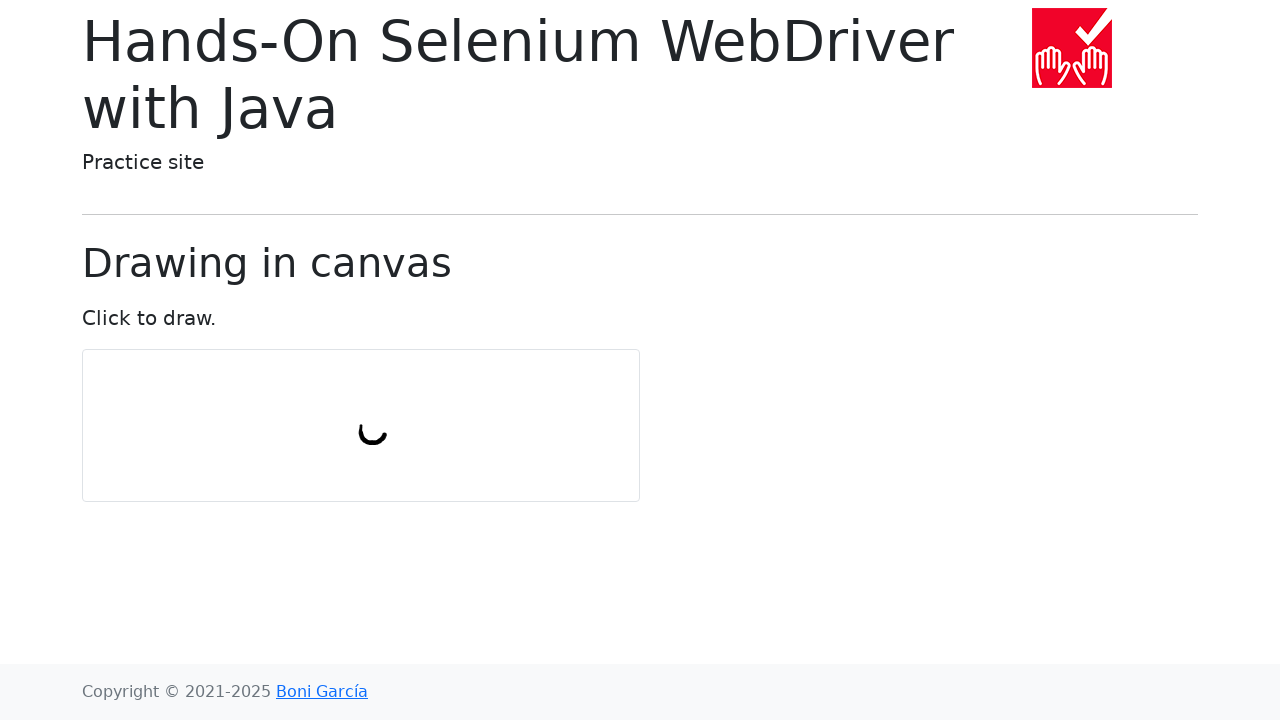

Moved mouse to point 7 of 11 in circular pattern while holding button down at (381, 419)
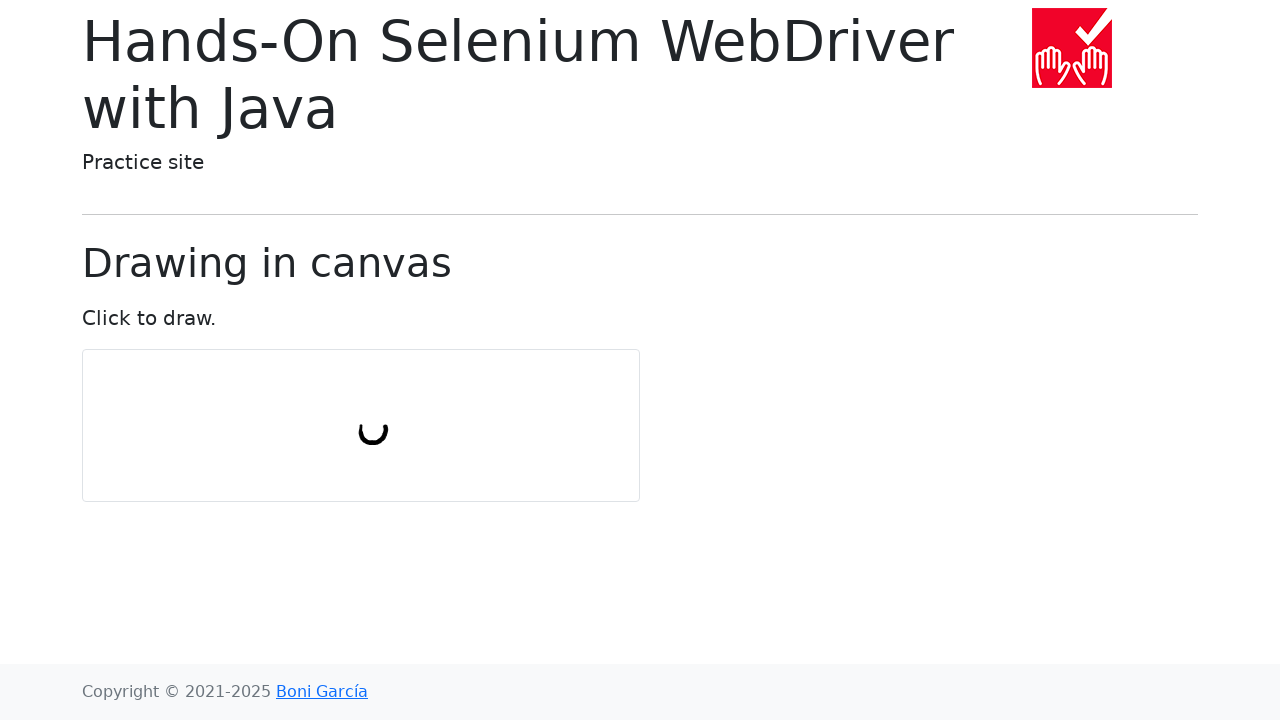

Moved mouse to point 8 of 11 in circular pattern while holding button down at (373, 417)
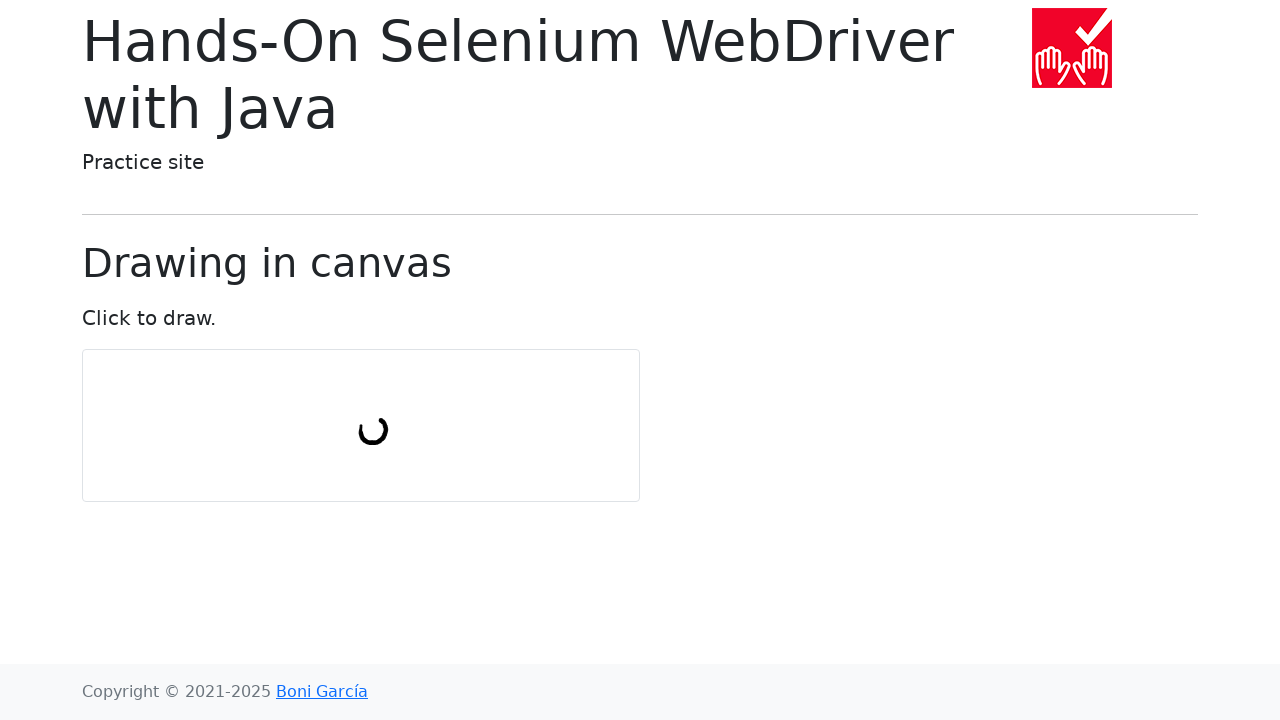

Moved mouse to point 9 of 11 in circular pattern while holding button down at (366, 419)
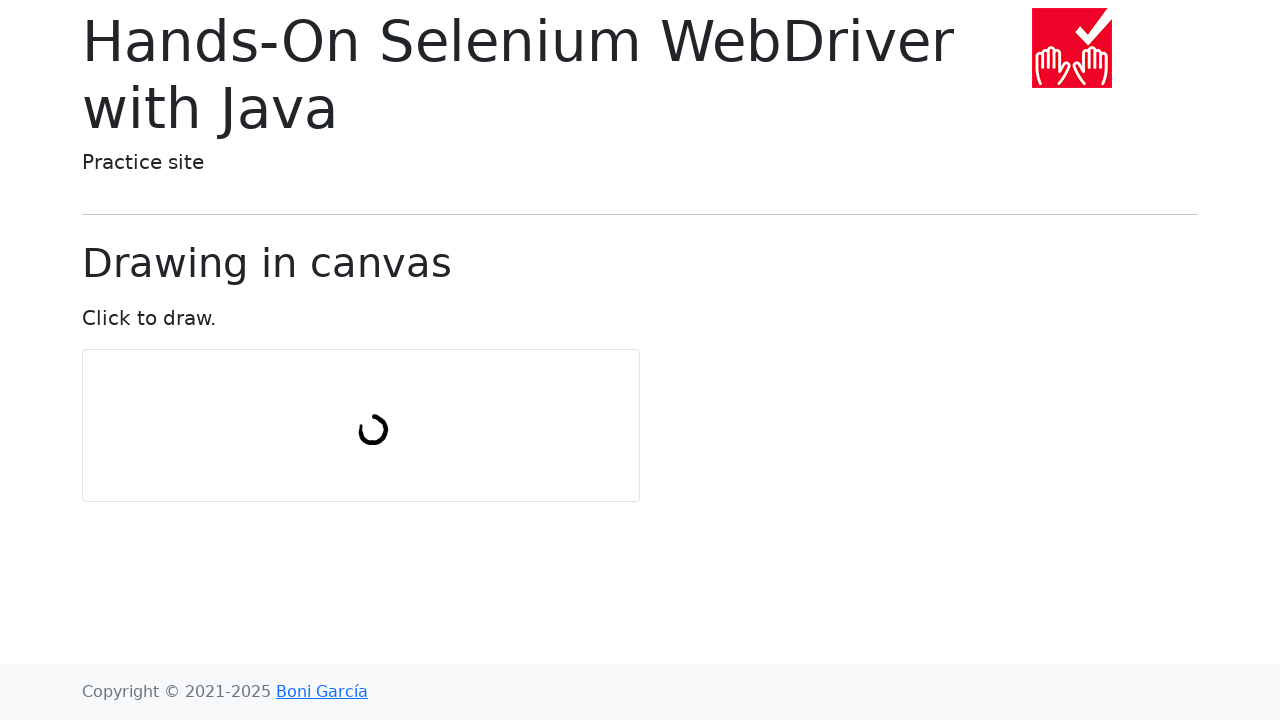

Moved mouse to point 10 of 11 in circular pattern while holding button down at (361, 426)
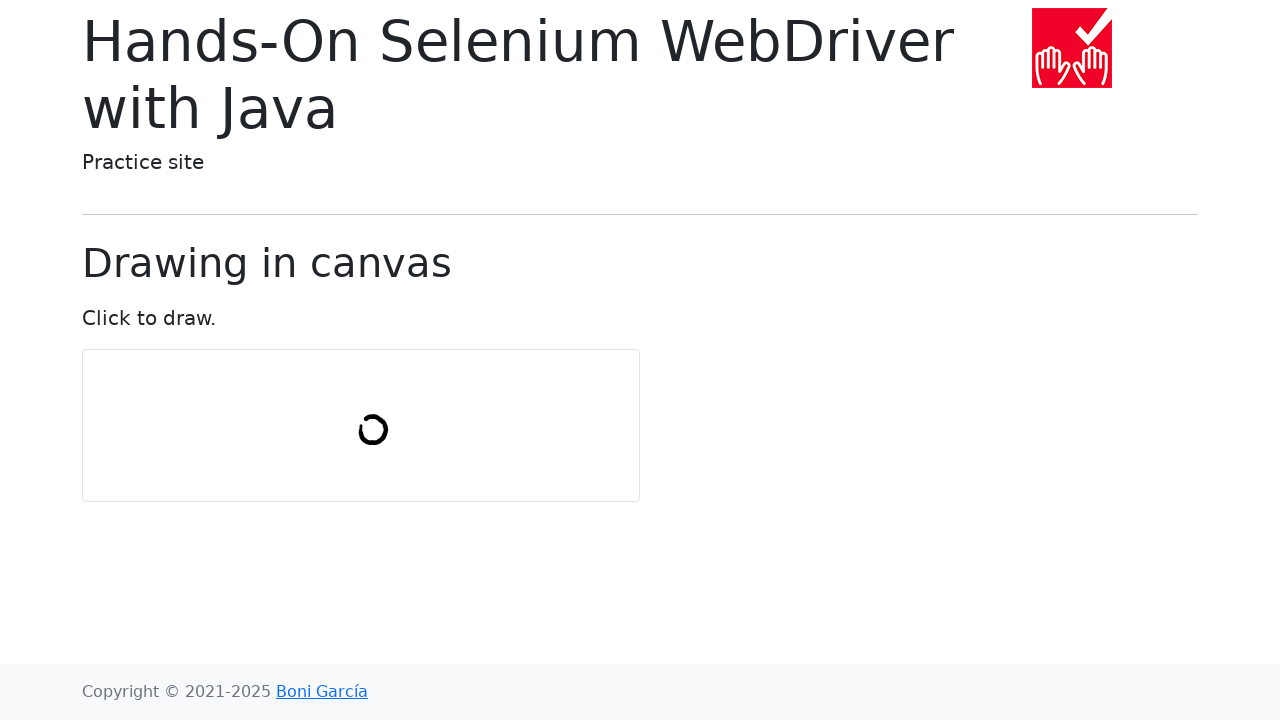

Moved mouse to point 11 of 11 in circular pattern while holding button down at (361, 434)
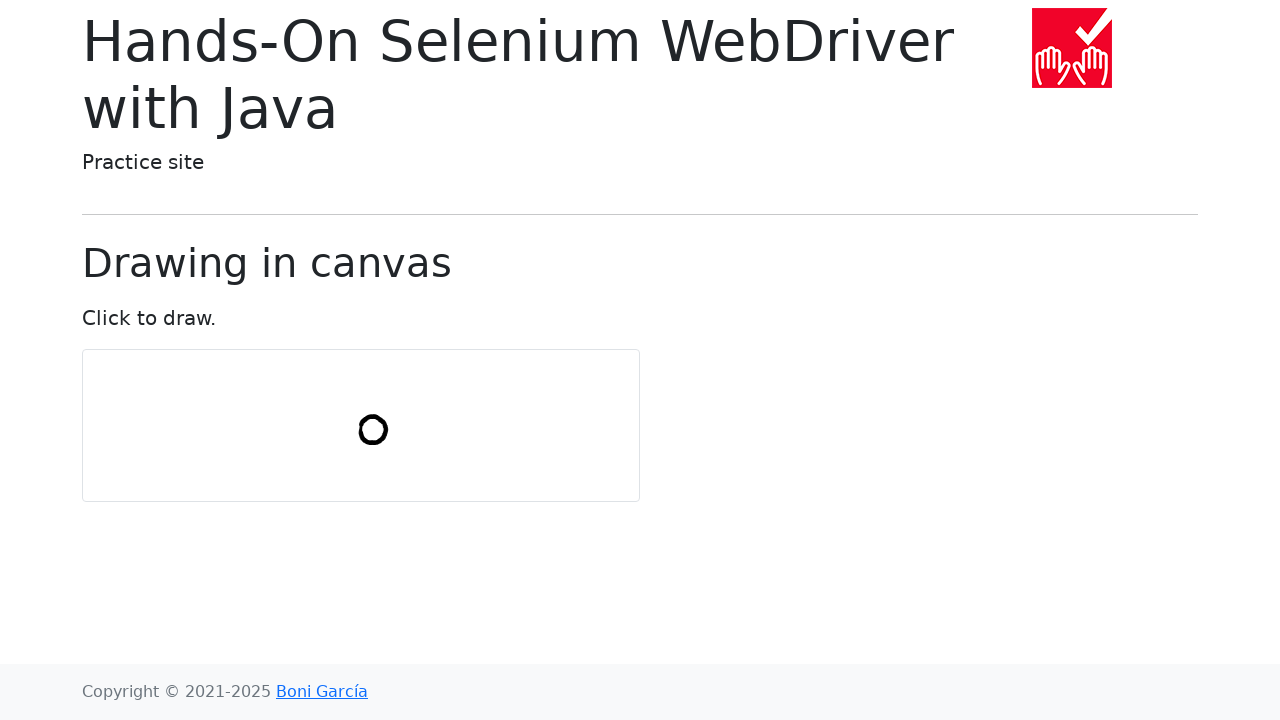

Released mouse button after completing circular drawing pattern at (361, 434)
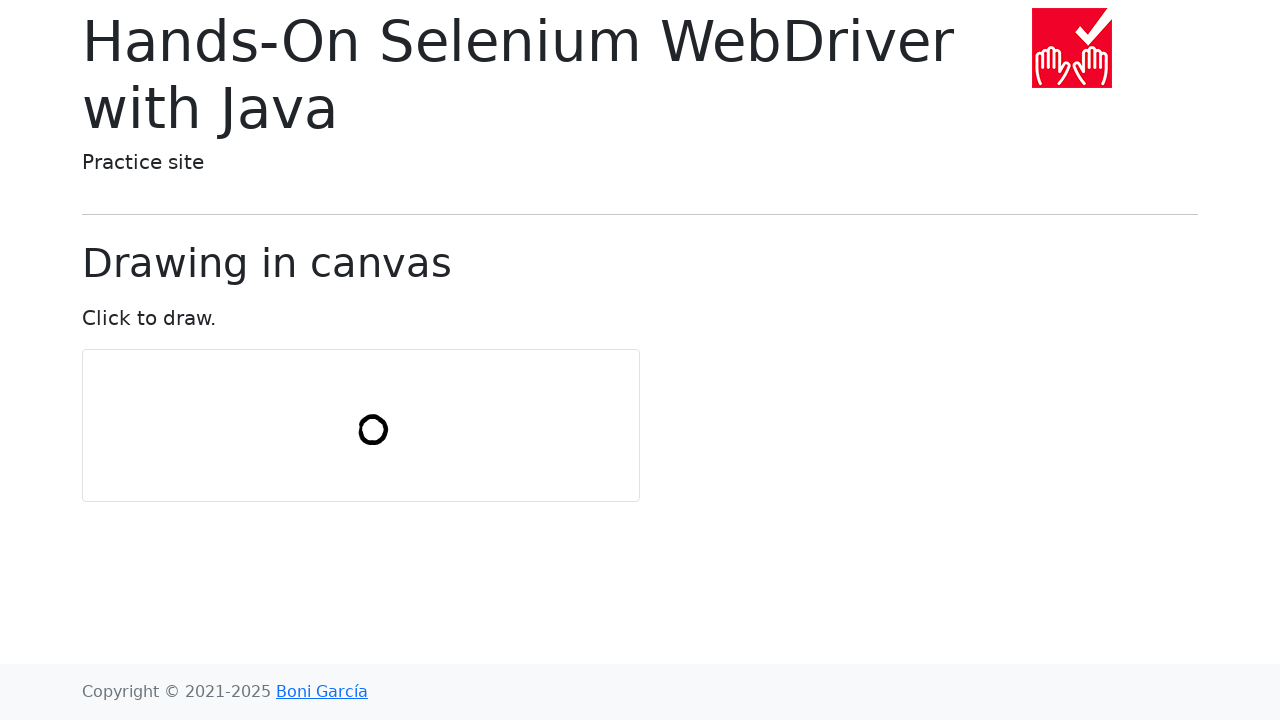

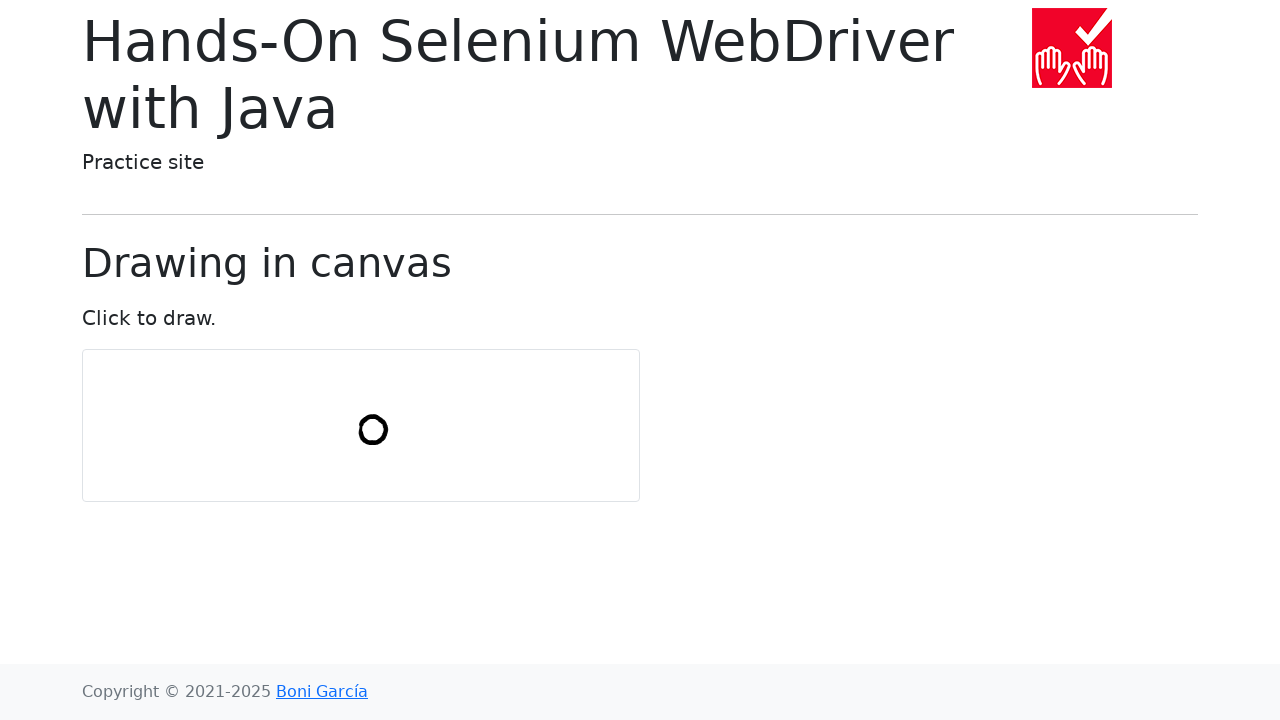